Opens the Subaru of America homepage and verifies the page title contains the expected text

Starting URL: https://www.subaru.com

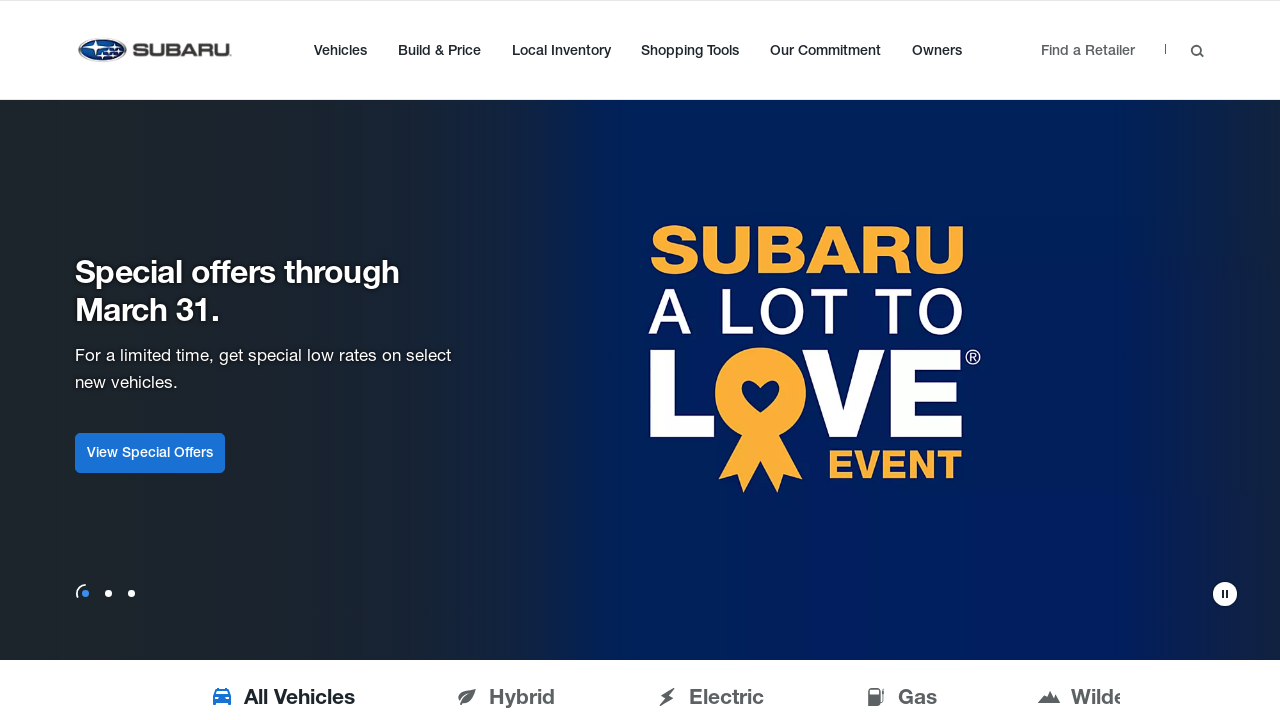

Navigated to https://www.subaru.com
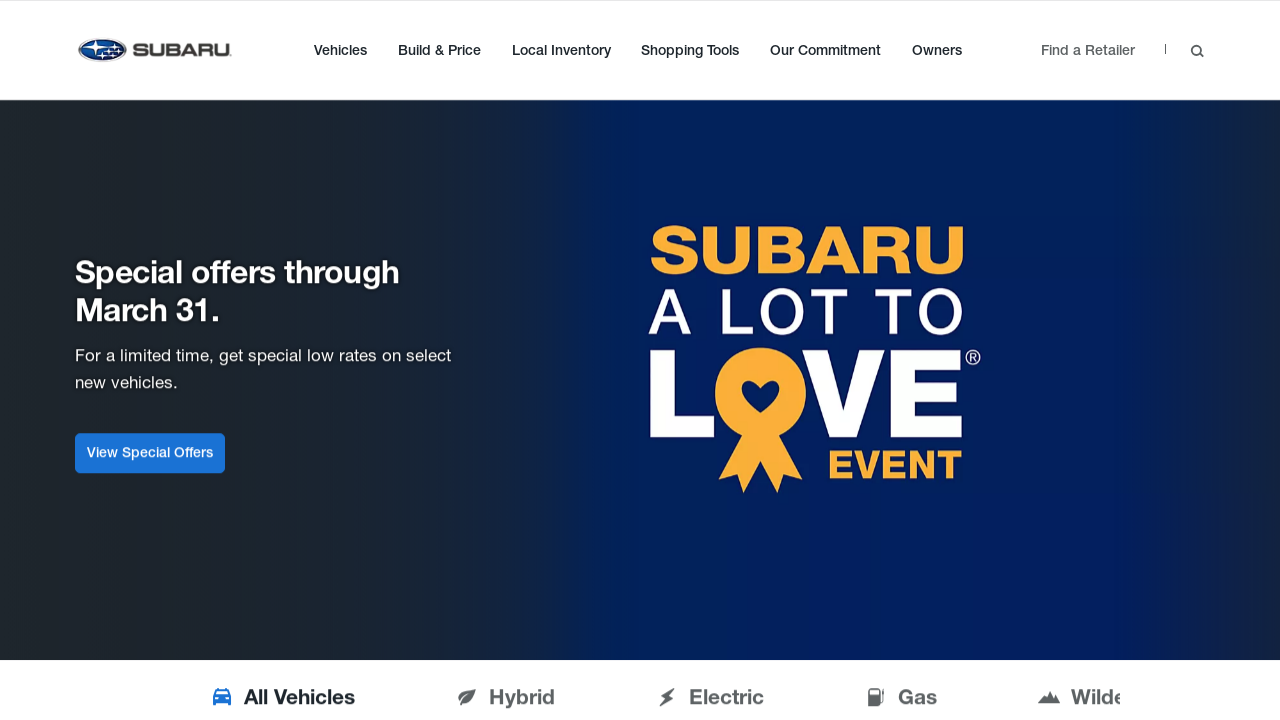

Verified page title contains 'Subaru'
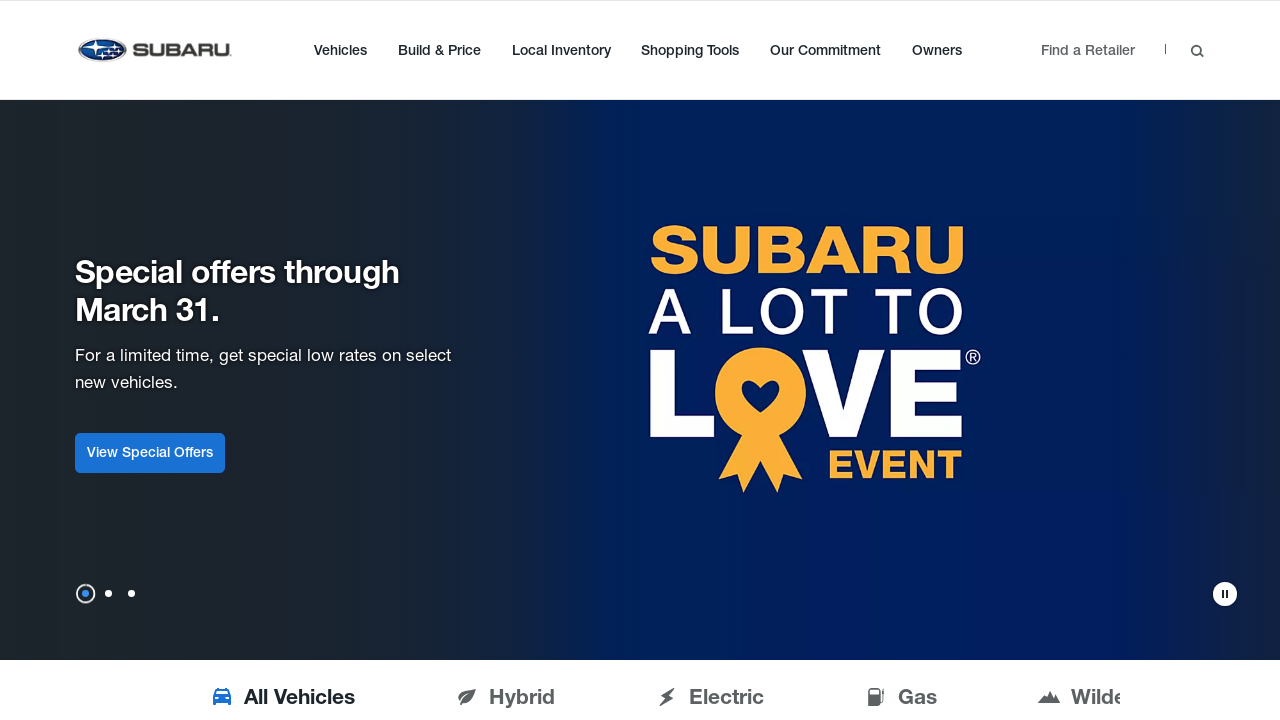

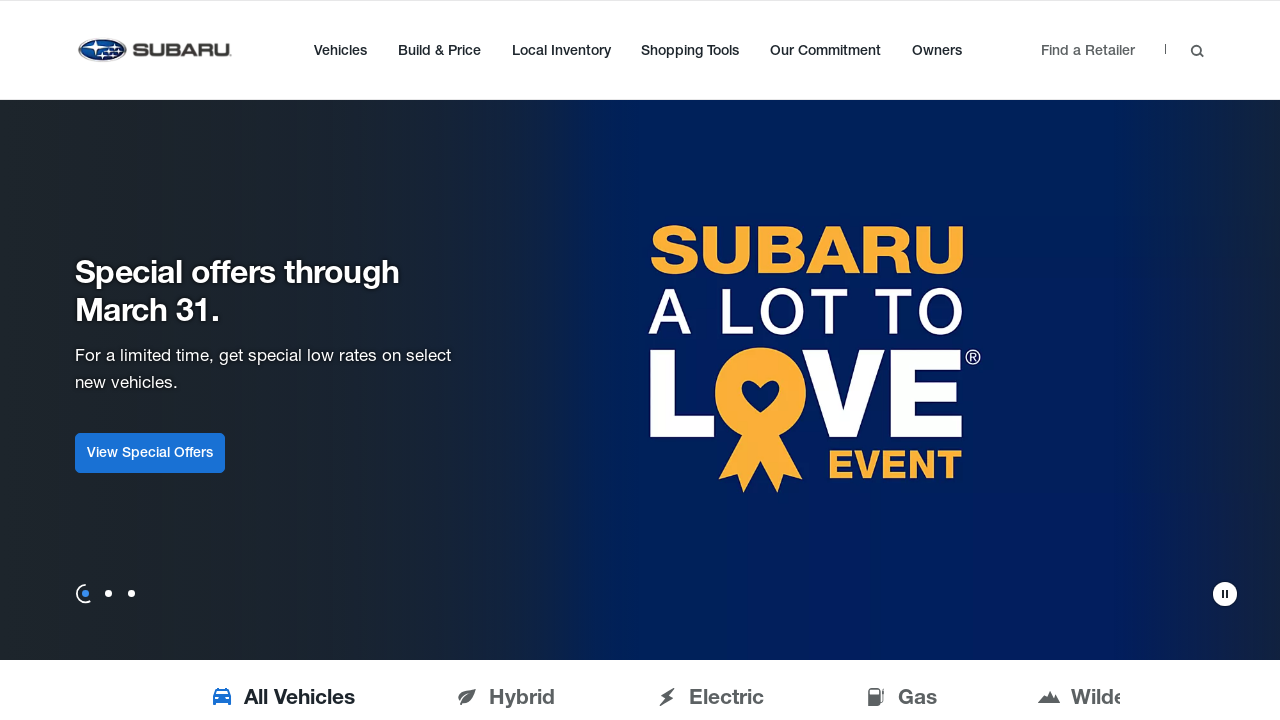